Tests an e-commerce grocery site by searching for products, adding them to cart, applying a promo code, and verifying price calculations

Starting URL: https://rahulshettyacademy.com/seleniumPractise/#/

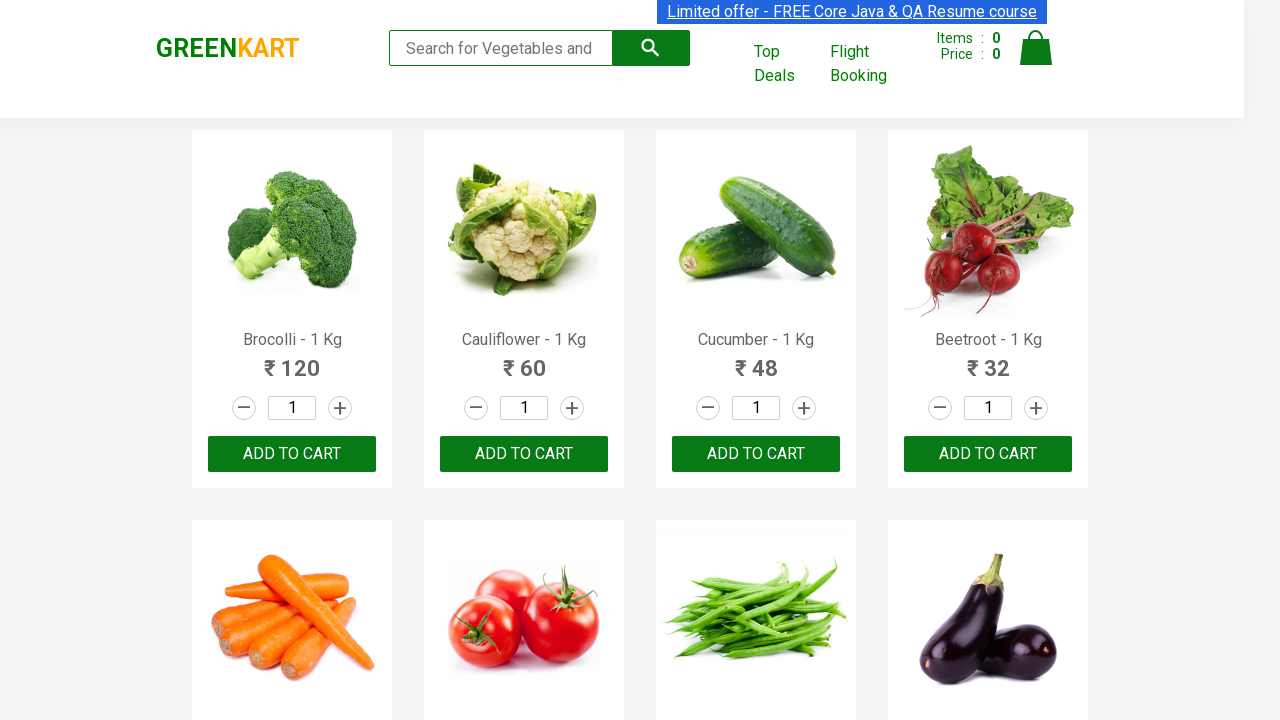

Filled search field with 'ber' to search for products on //input[@type='search']
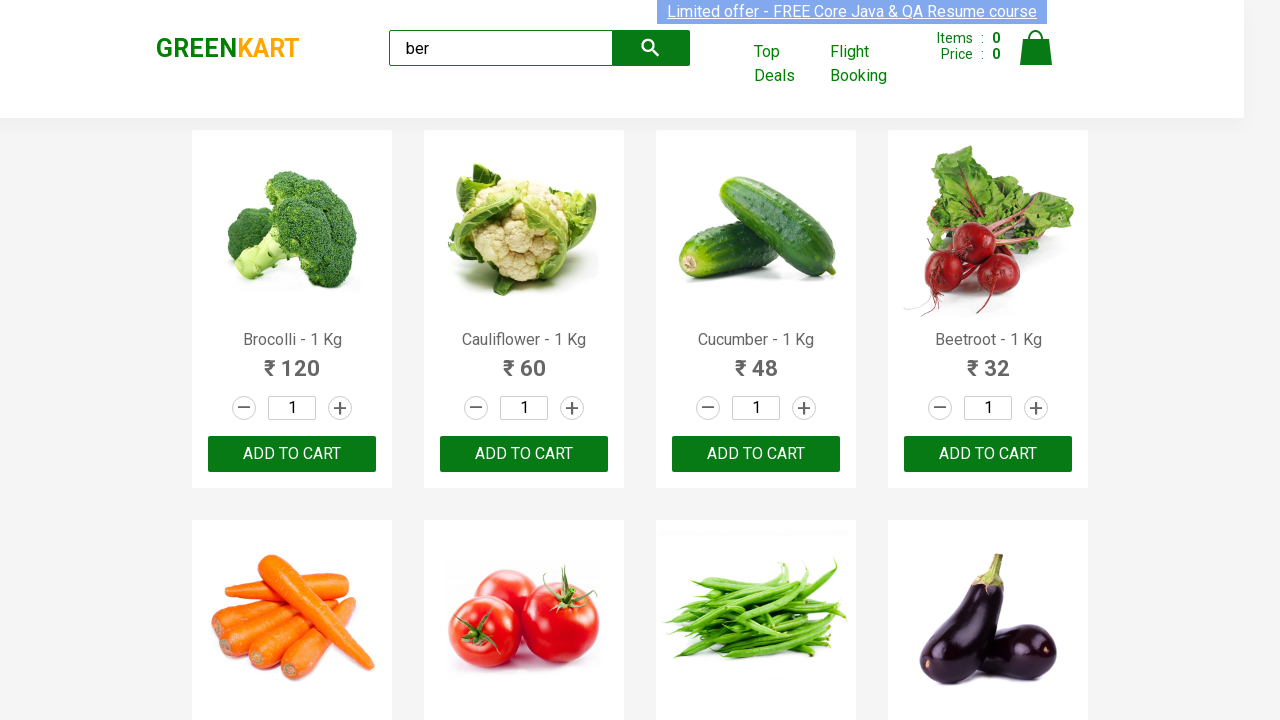

Waited 2 seconds for search to process
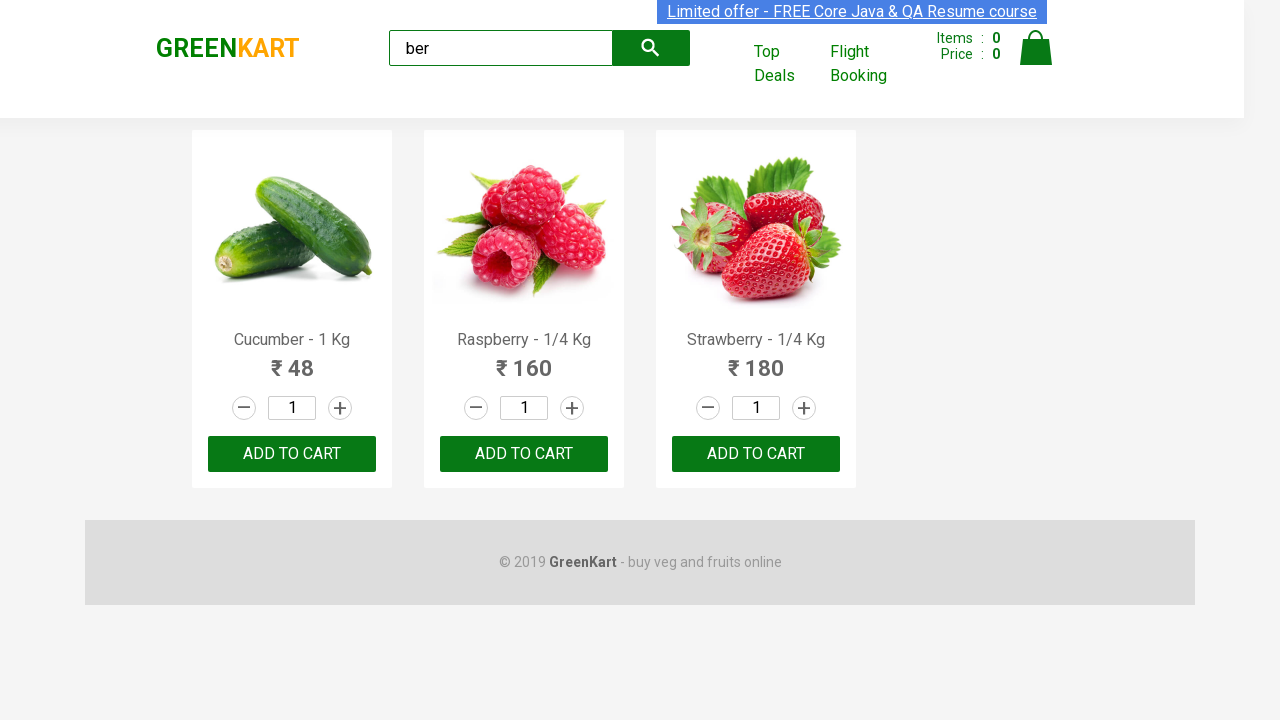

Search results loaded with product list
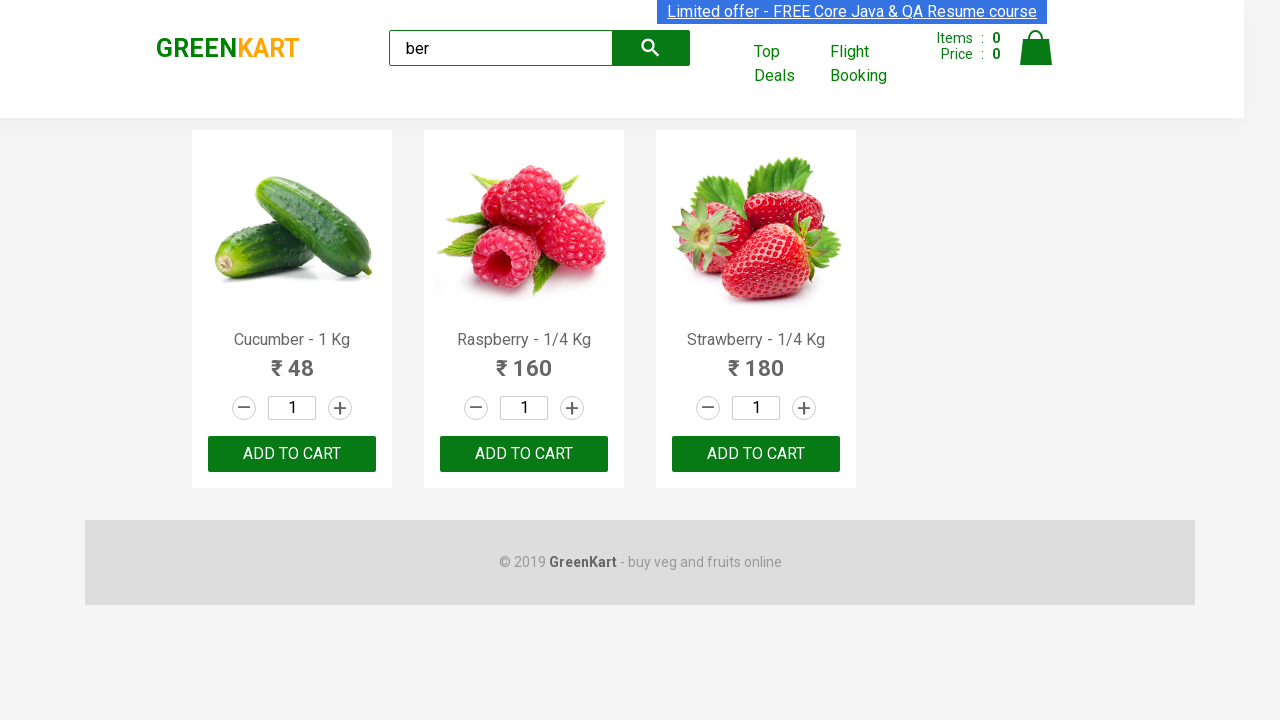

Clicked ADD TO CART button for first product at (292, 454) on xpath=//button[text()='ADD TO CART']
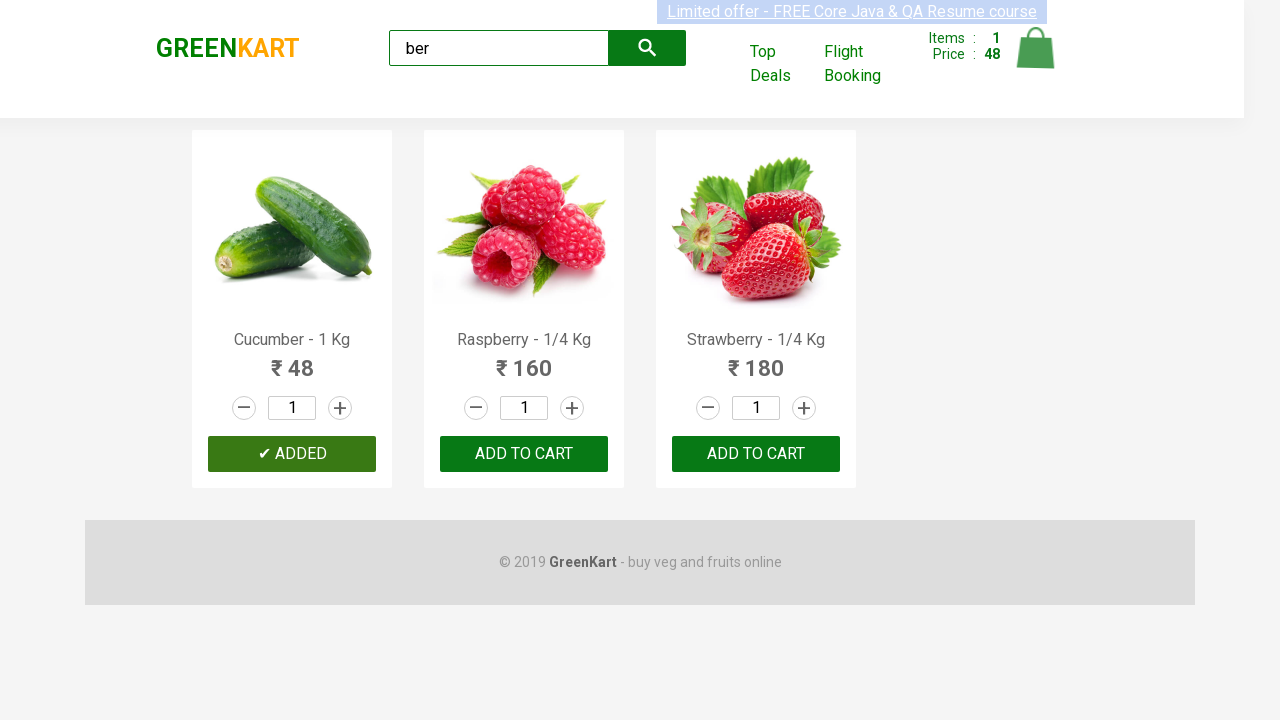

Clicked cart icon to view cart at (1036, 48) on xpath=//img[@src='https://rahulshettyacademy.com/seleniumPractise/images/bag.png
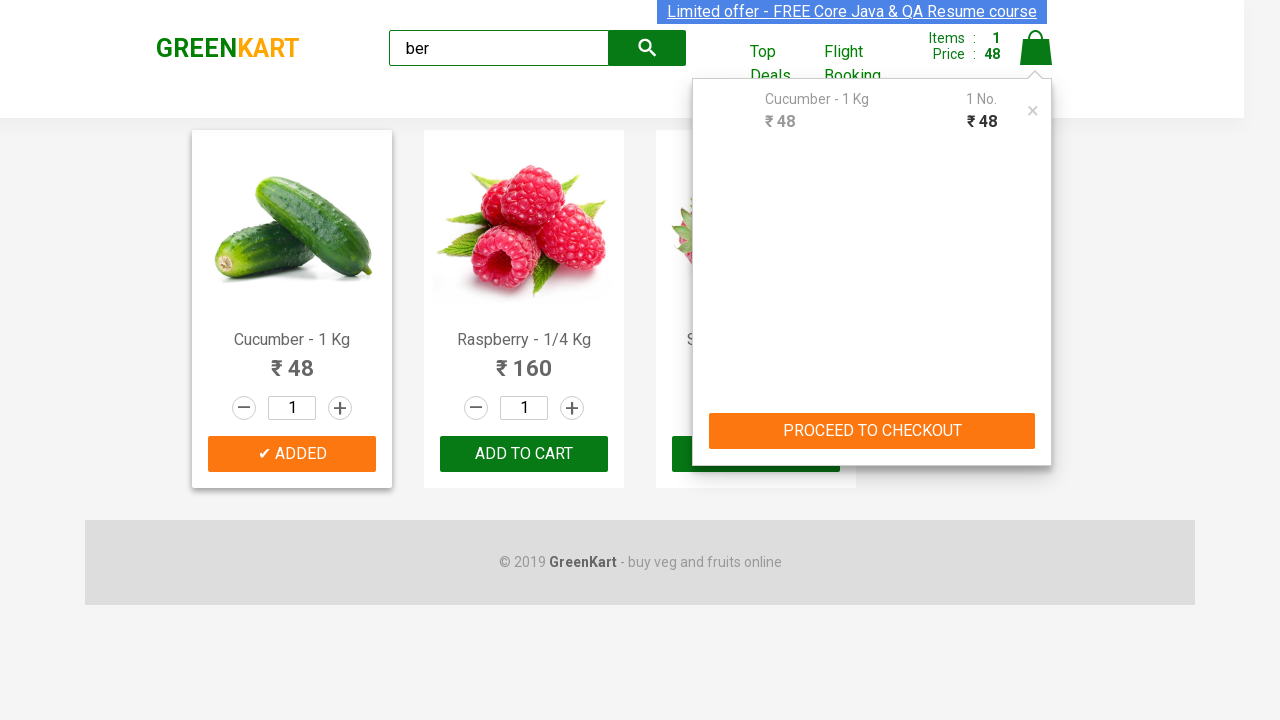

Clicked checkout button to proceed to payment page at (872, 431) on xpath=//button[@type='button']
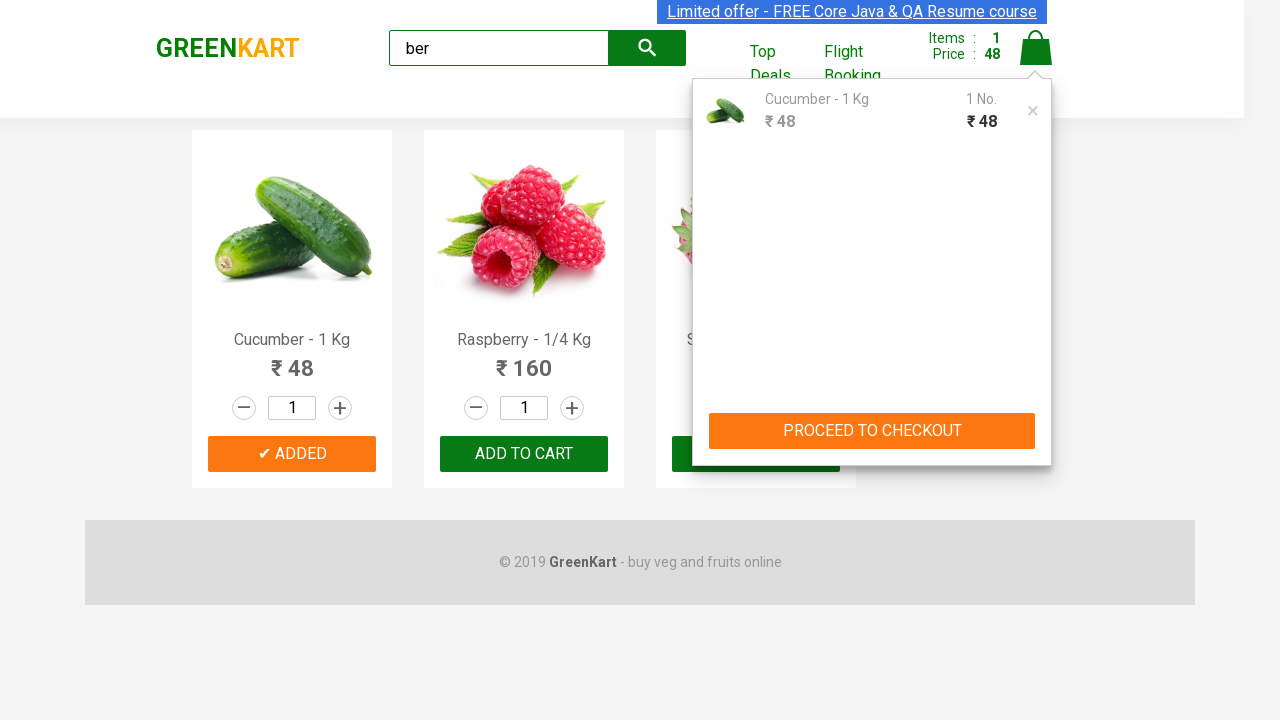

Waited 2 seconds for checkout page to load
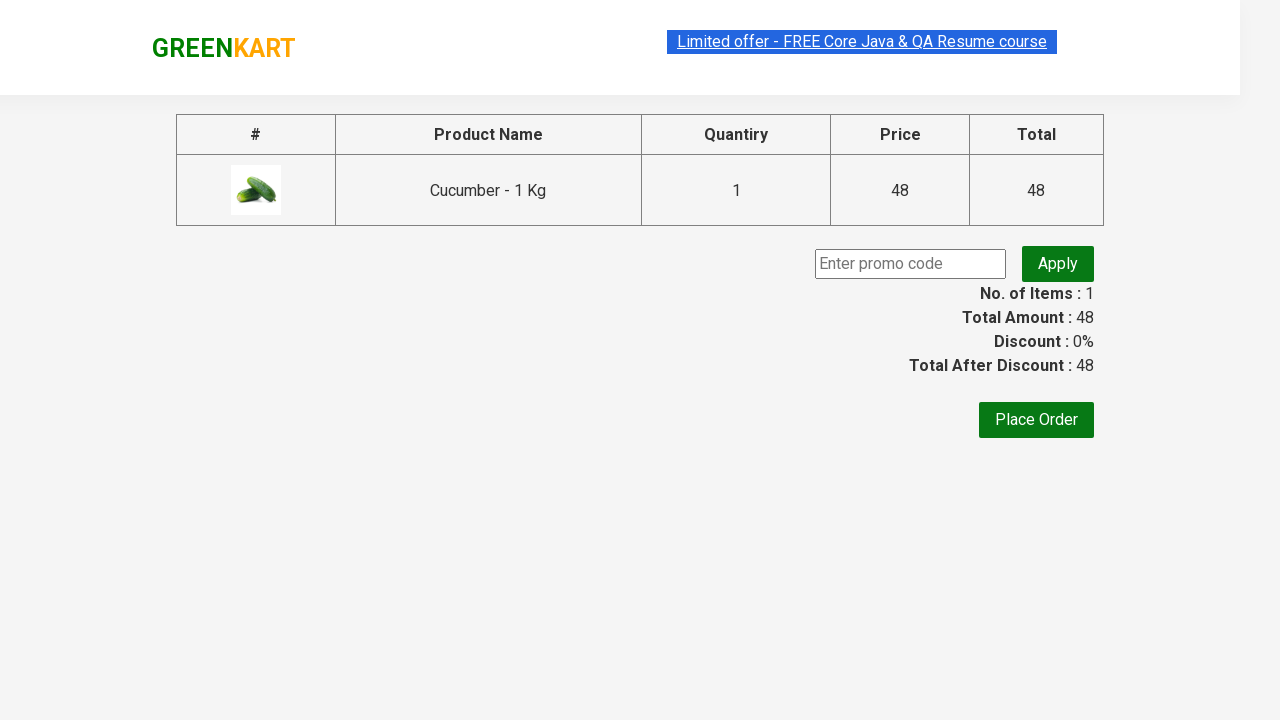

Filled promo code field with 'rahulshettyacademy' on //input[@type='text']
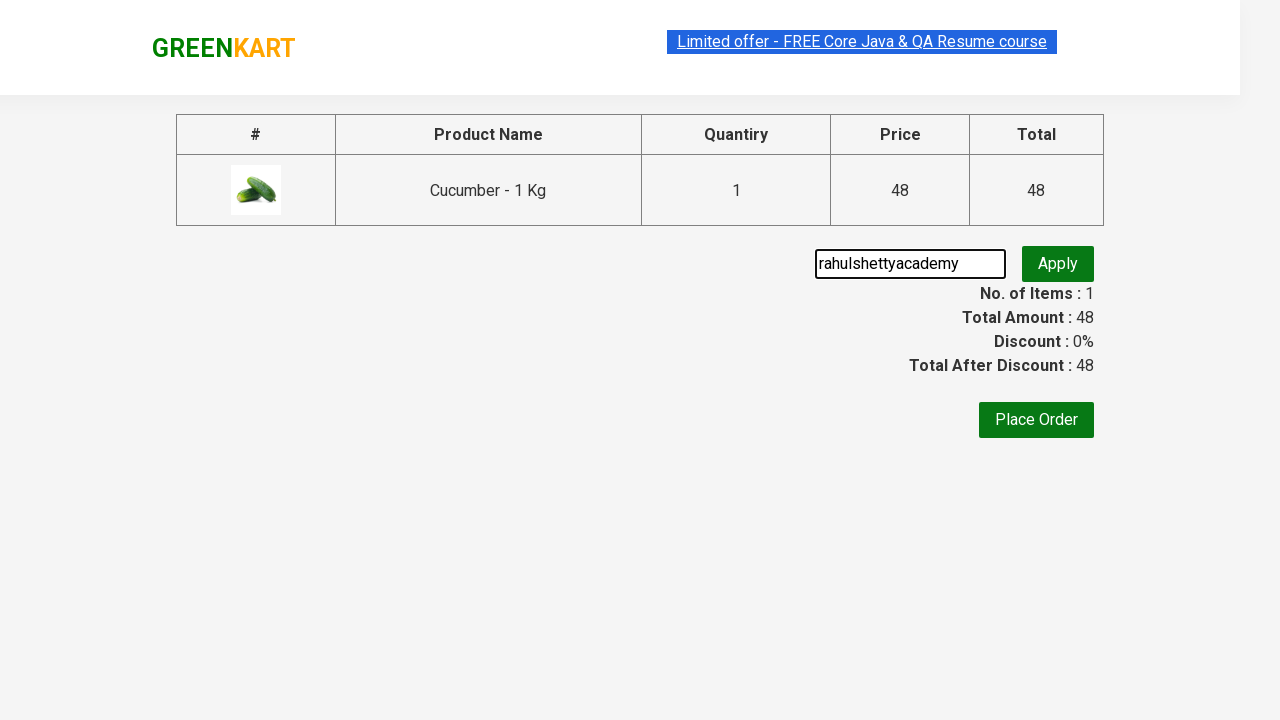

Clicked promo button to apply discount code at (1058, 264) on xpath=//button[@class='promoBtn']
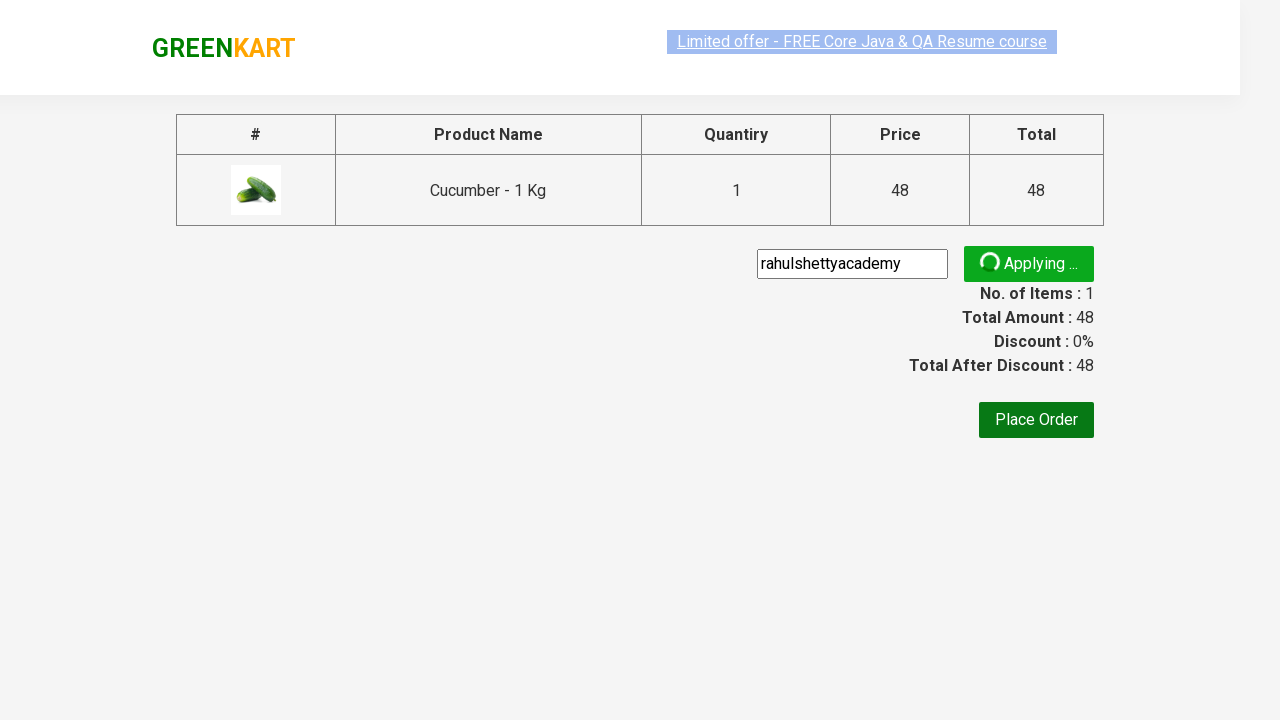

Promo code successfully applied and info displayed
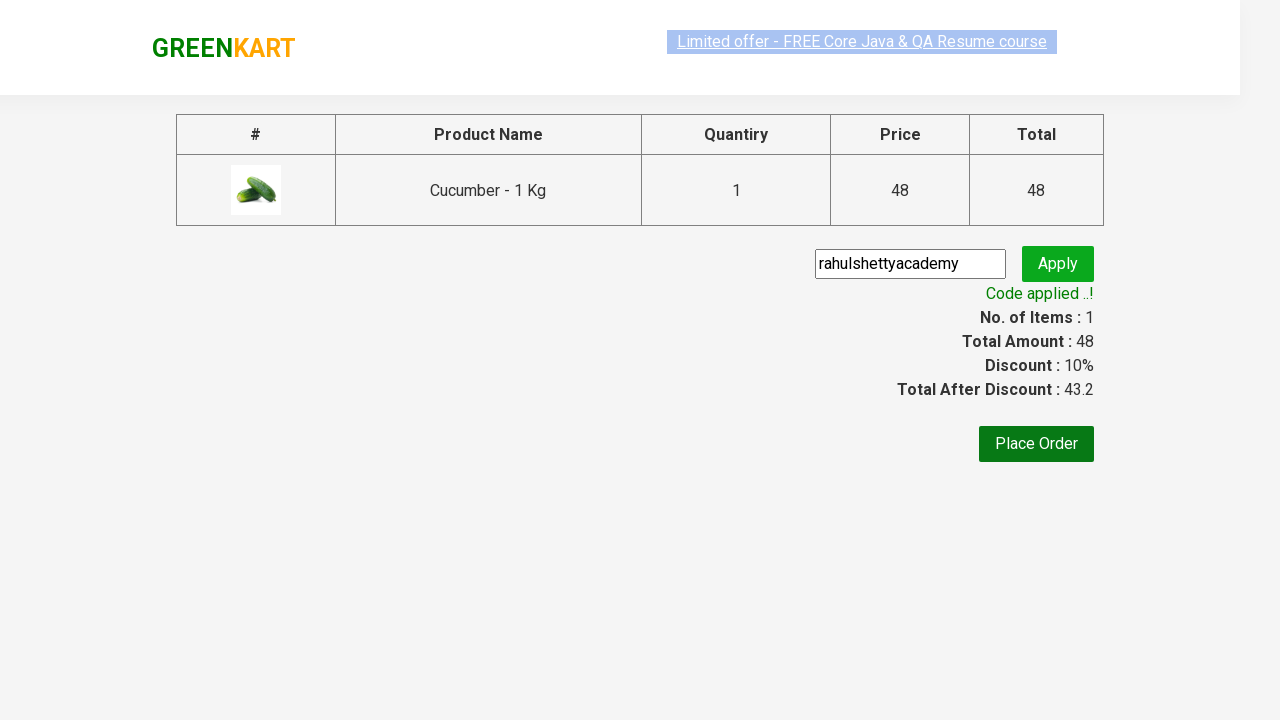

Original price amount element loaded
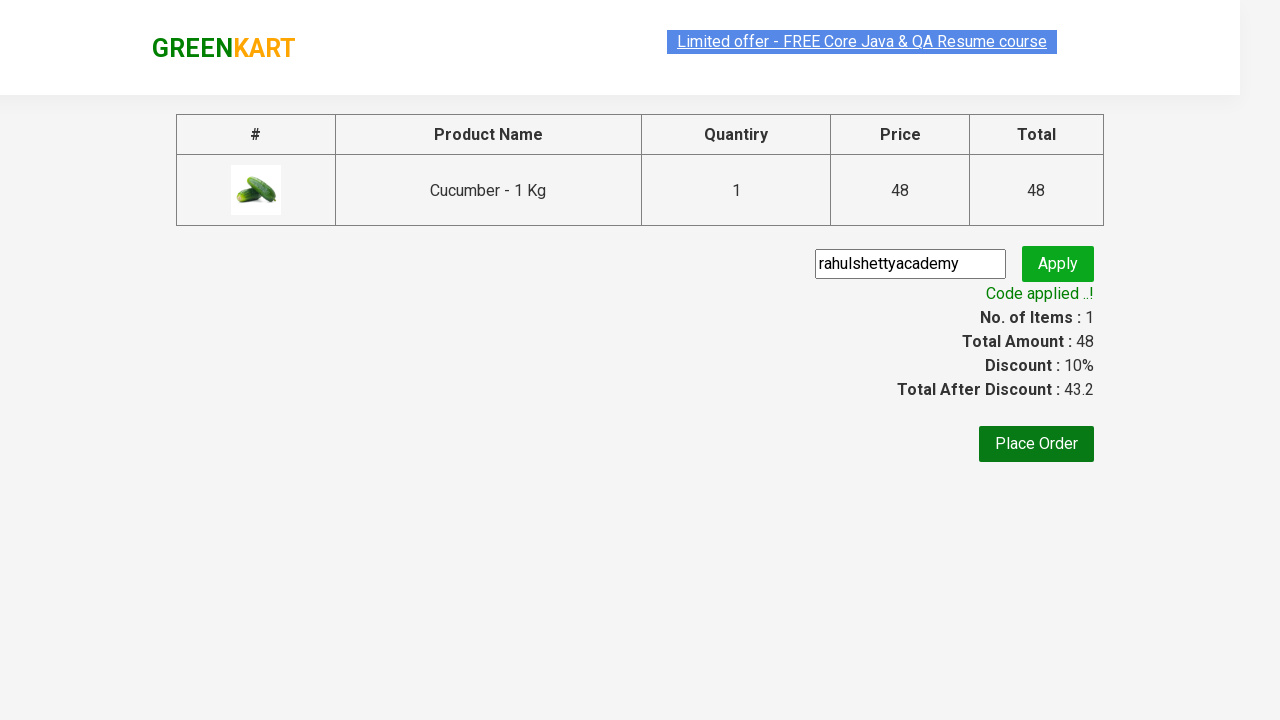

Discount amount element loaded
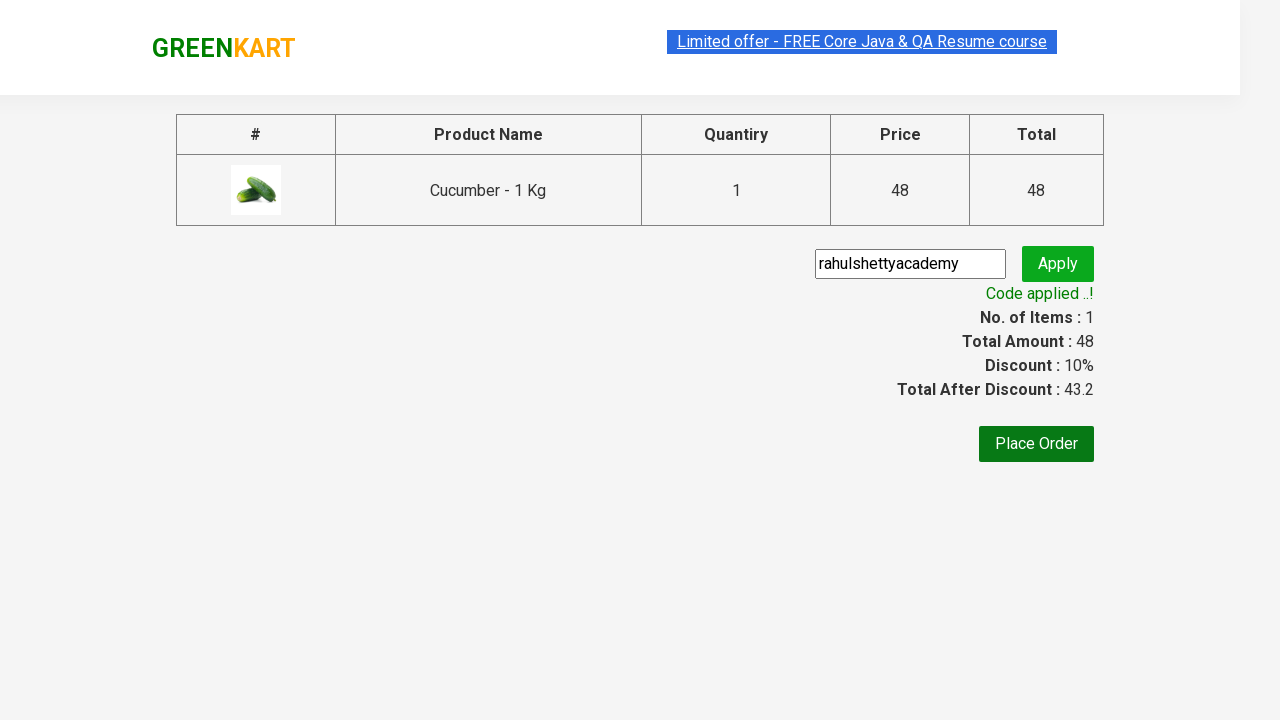

Total amount element loaded and price calculations verified
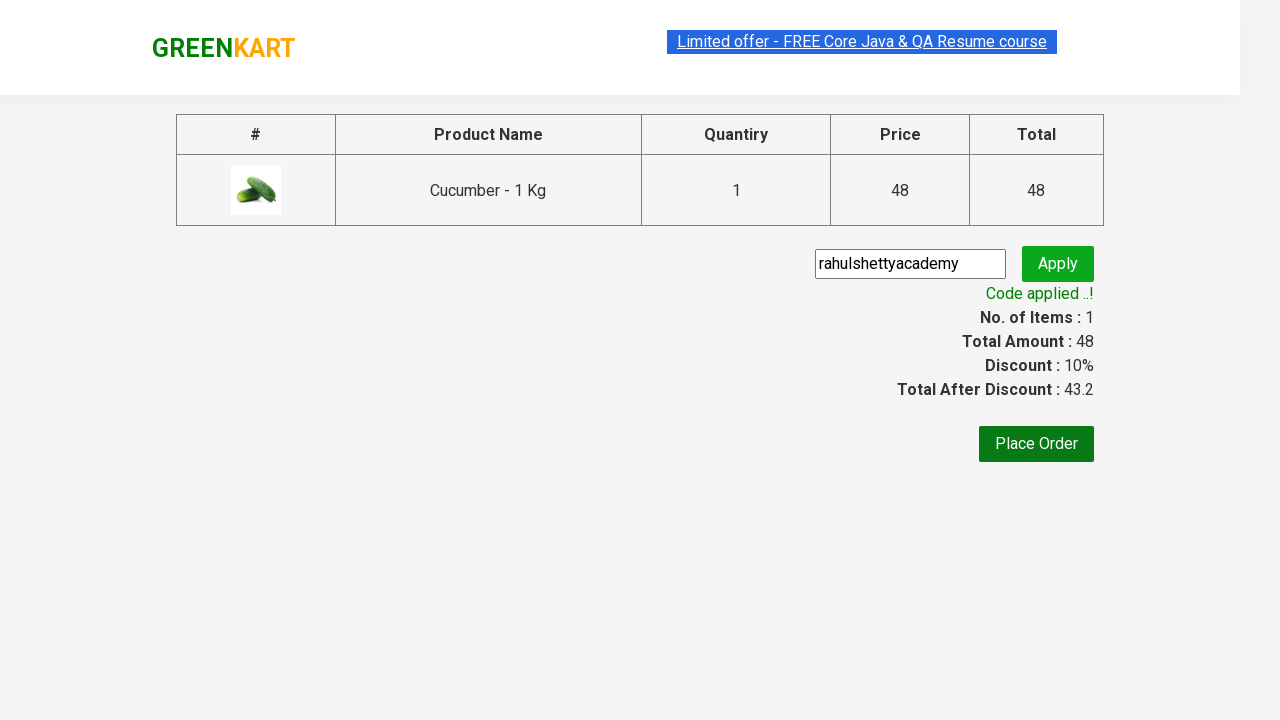

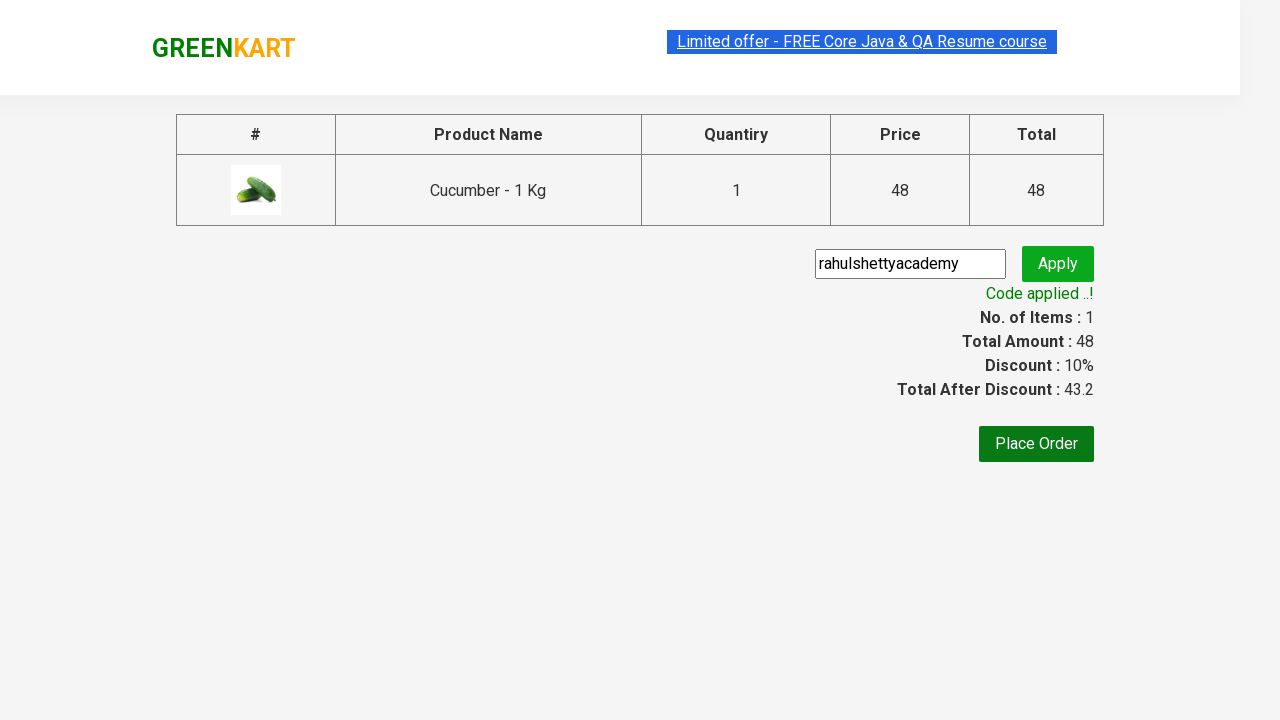